Tests dropdown selection functionality by selecting options using different methods (by index, visible text, and value)

Starting URL: https://seleniumbase.io/demo_page

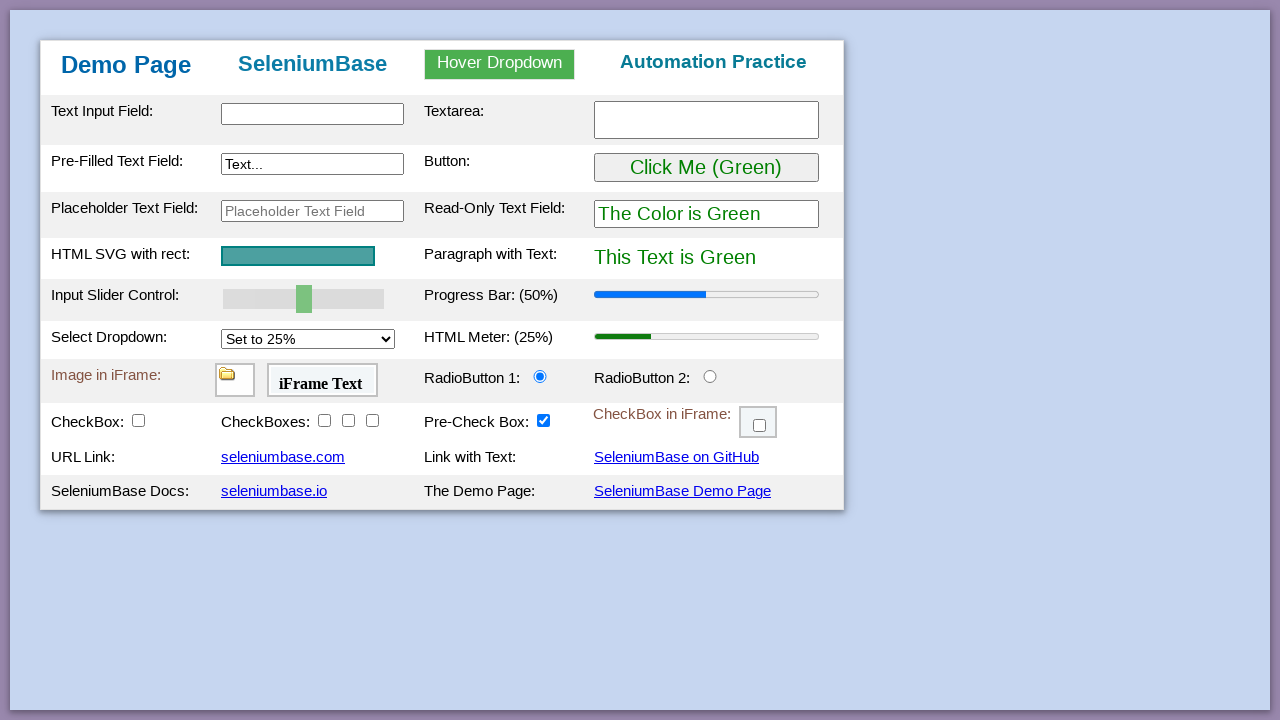

Located dropdown element with id 'mySelect'
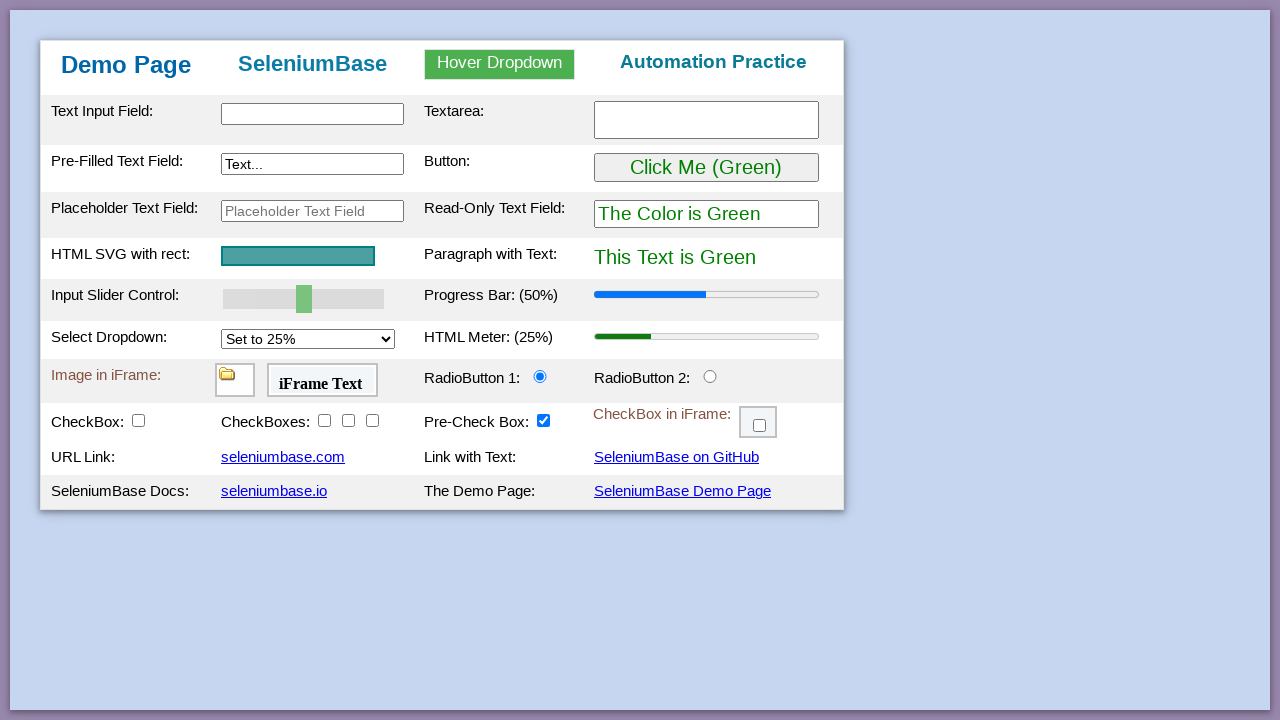

Selected dropdown option by index 1 (second option) on select#mySelect
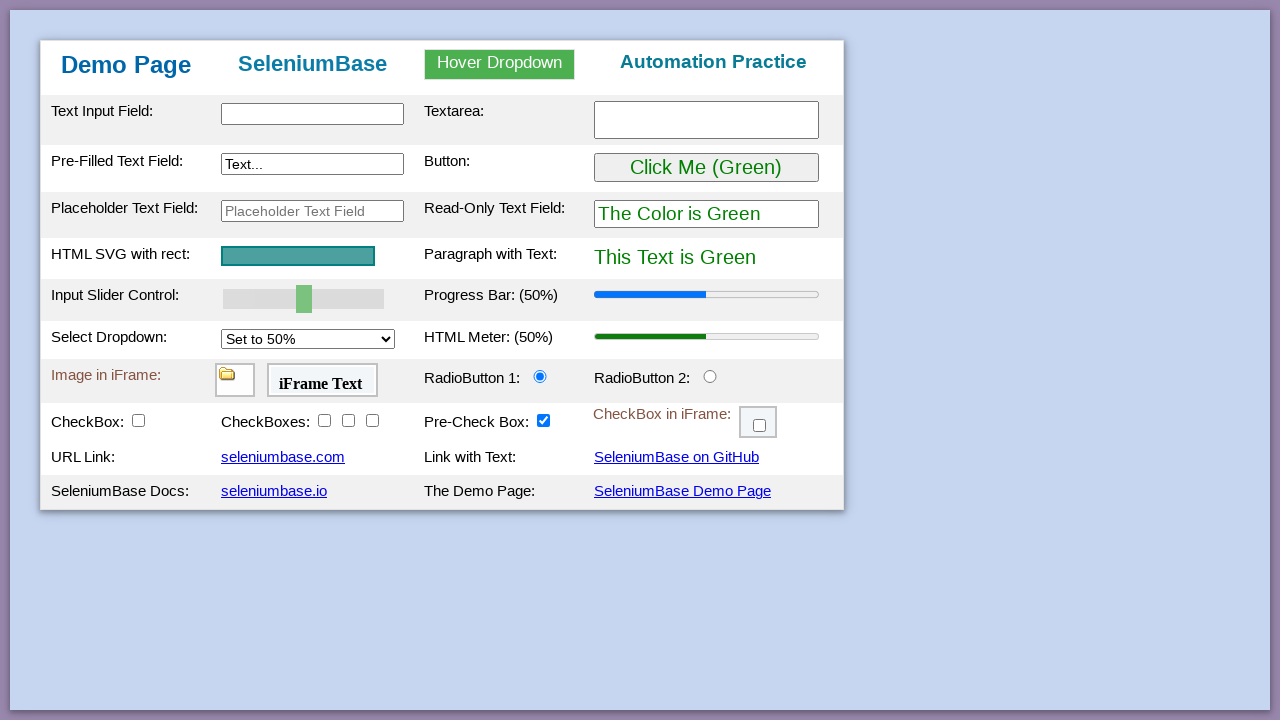

Selected dropdown option by visible text 'Set to 75%' on select#mySelect
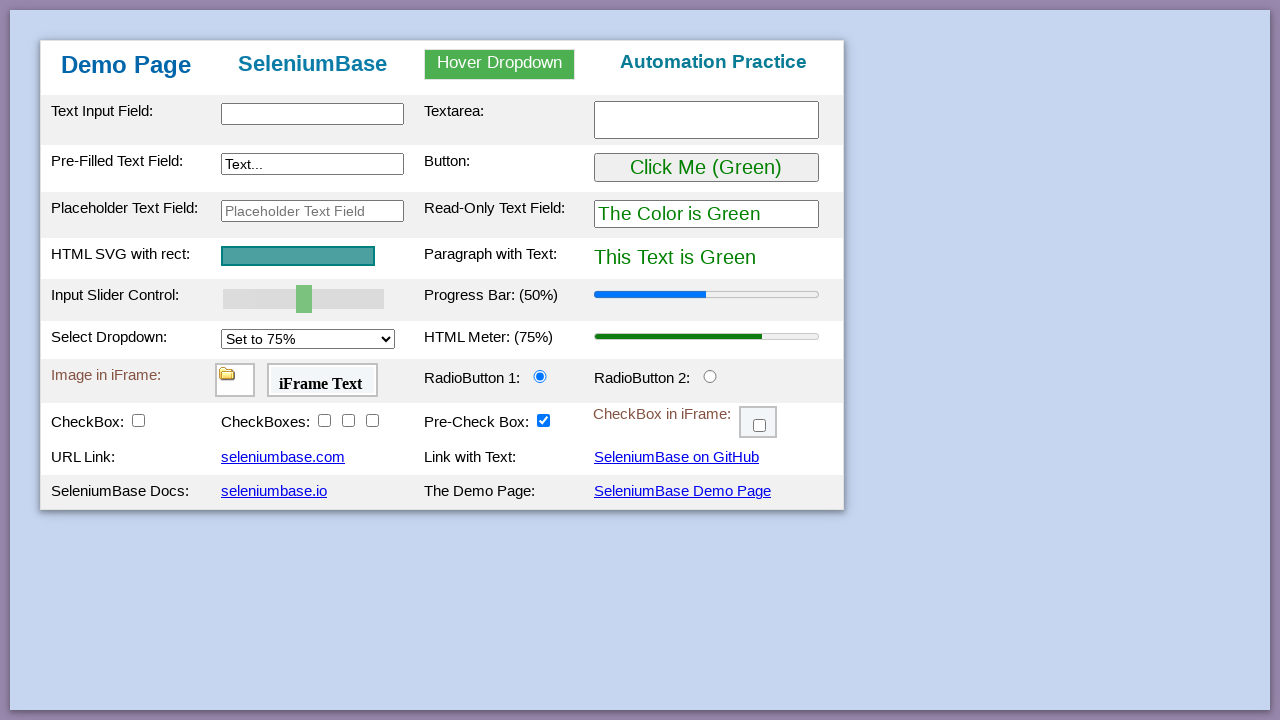

Retrieved all dropdown options
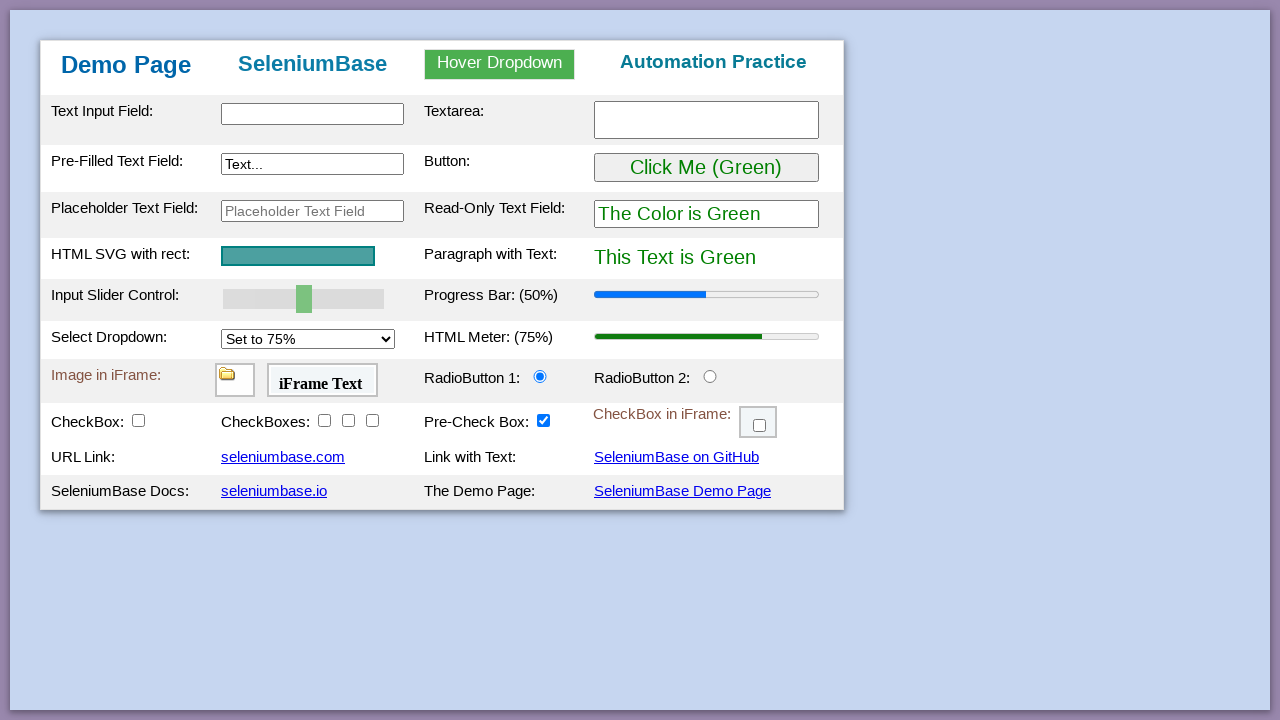

Retrieved value attribute from option: '25%'
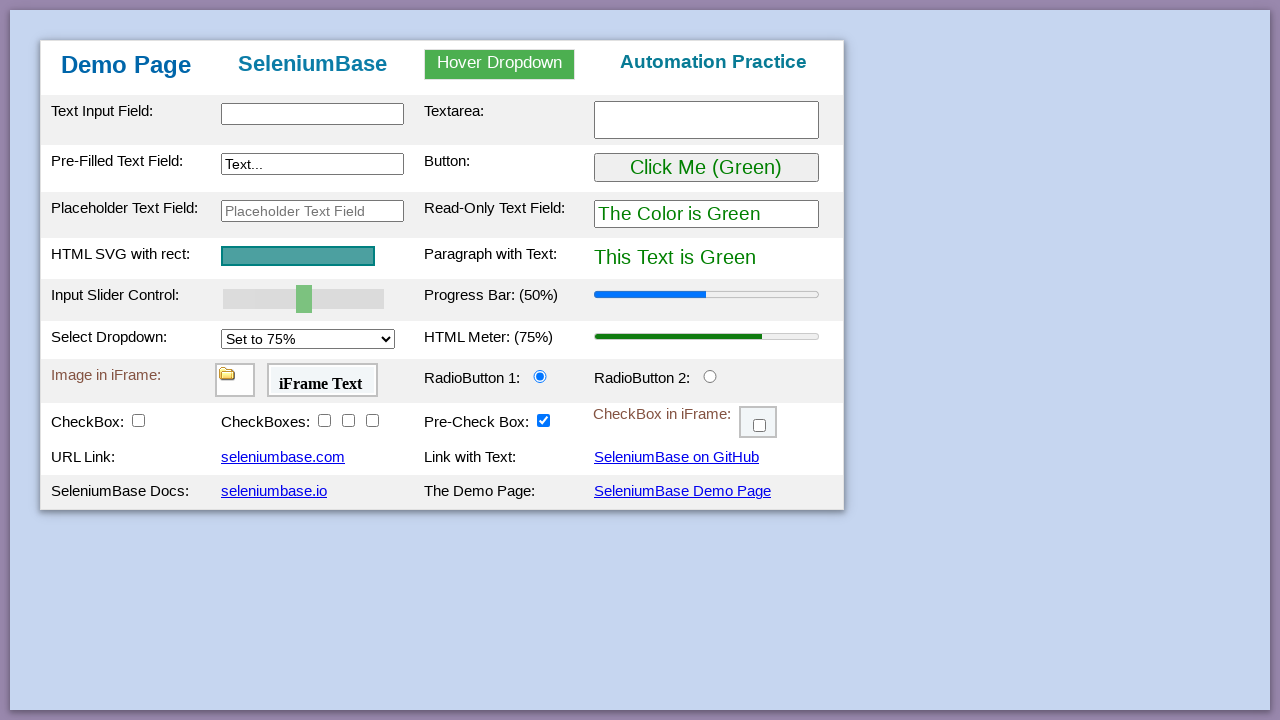

Selected dropdown option by value containing '25': '25%' on select#mySelect
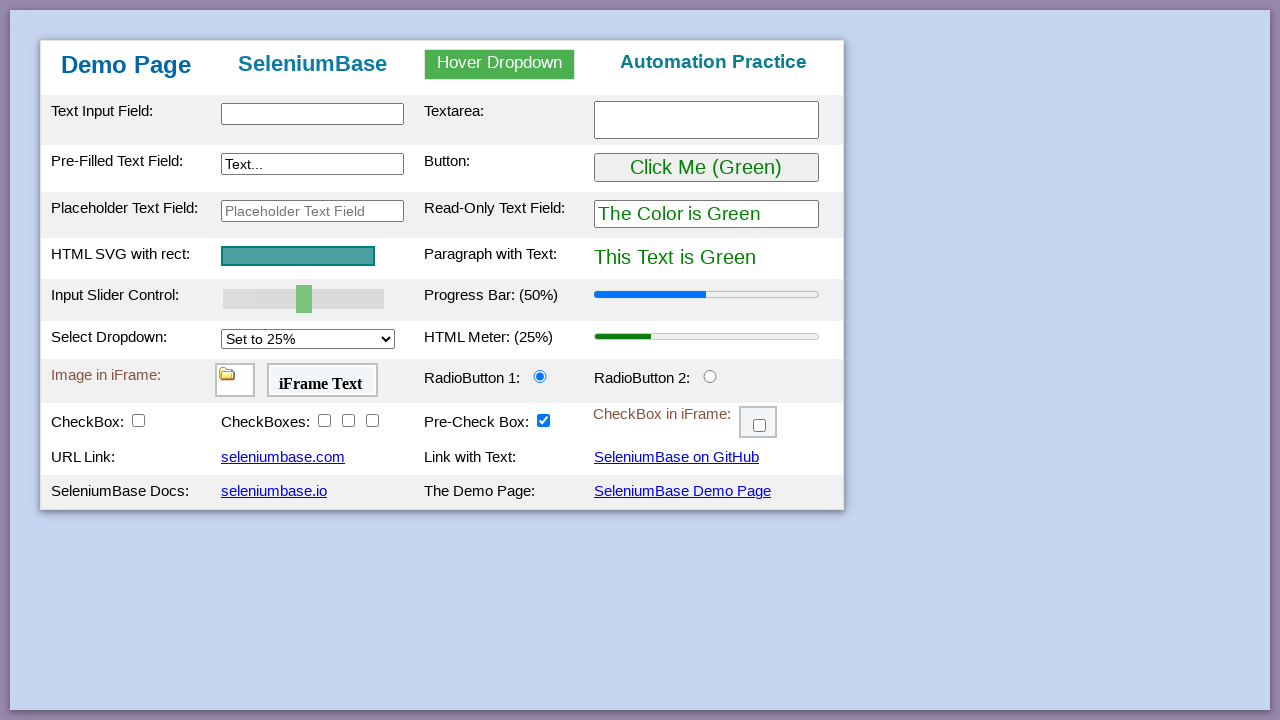

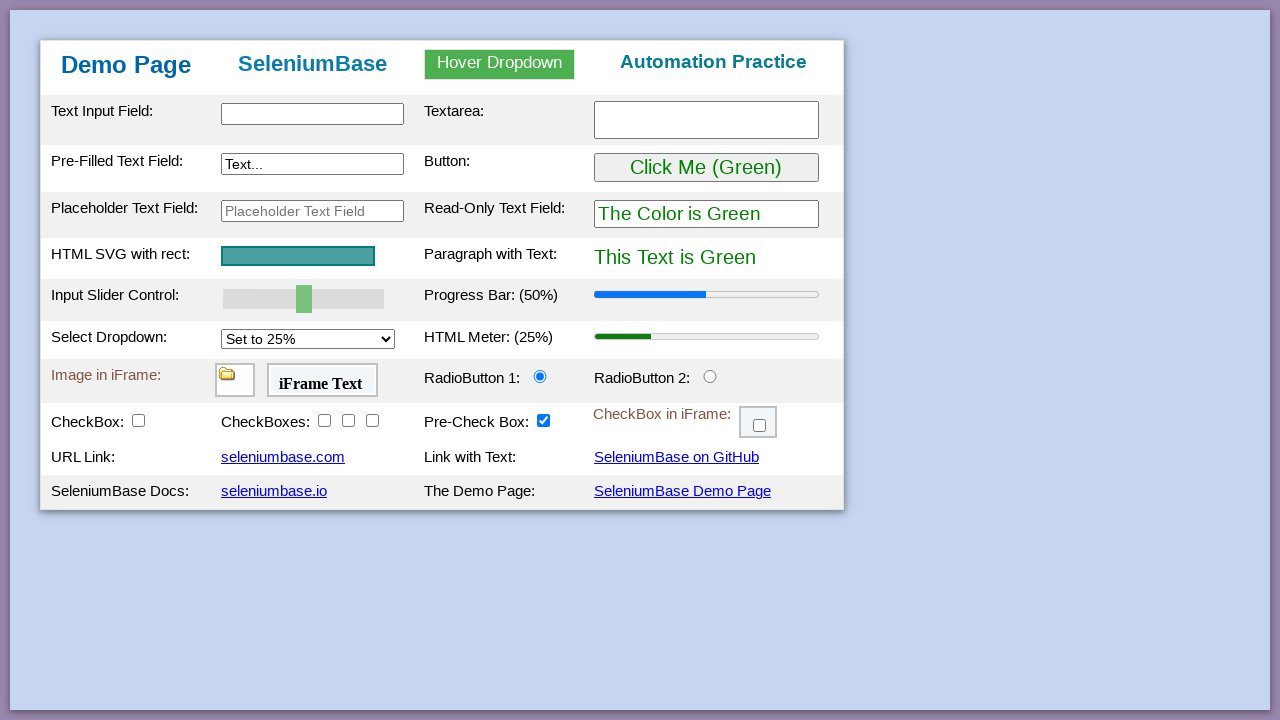